Tests password generator with 200 character long inputs for both master password and site fields

Starting URL: http://angel.net/~nic/passwd.current.html

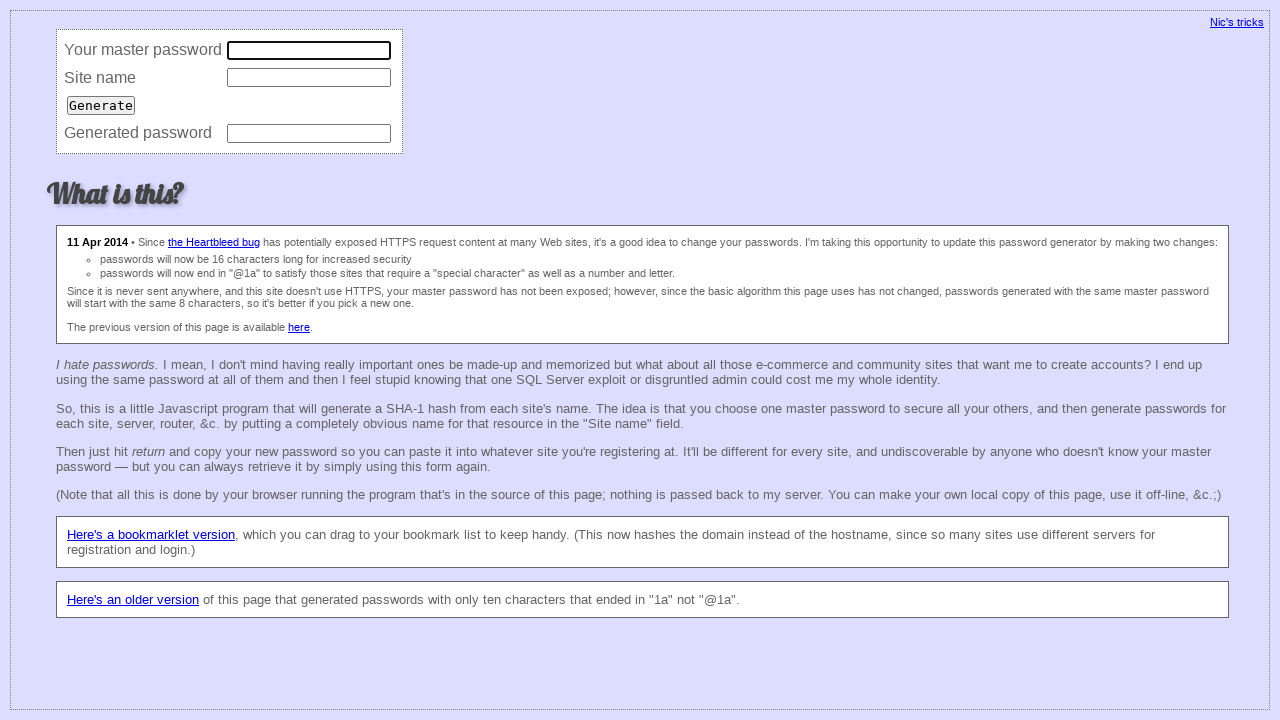

Filled master password field with 200 character string on input[name='master']
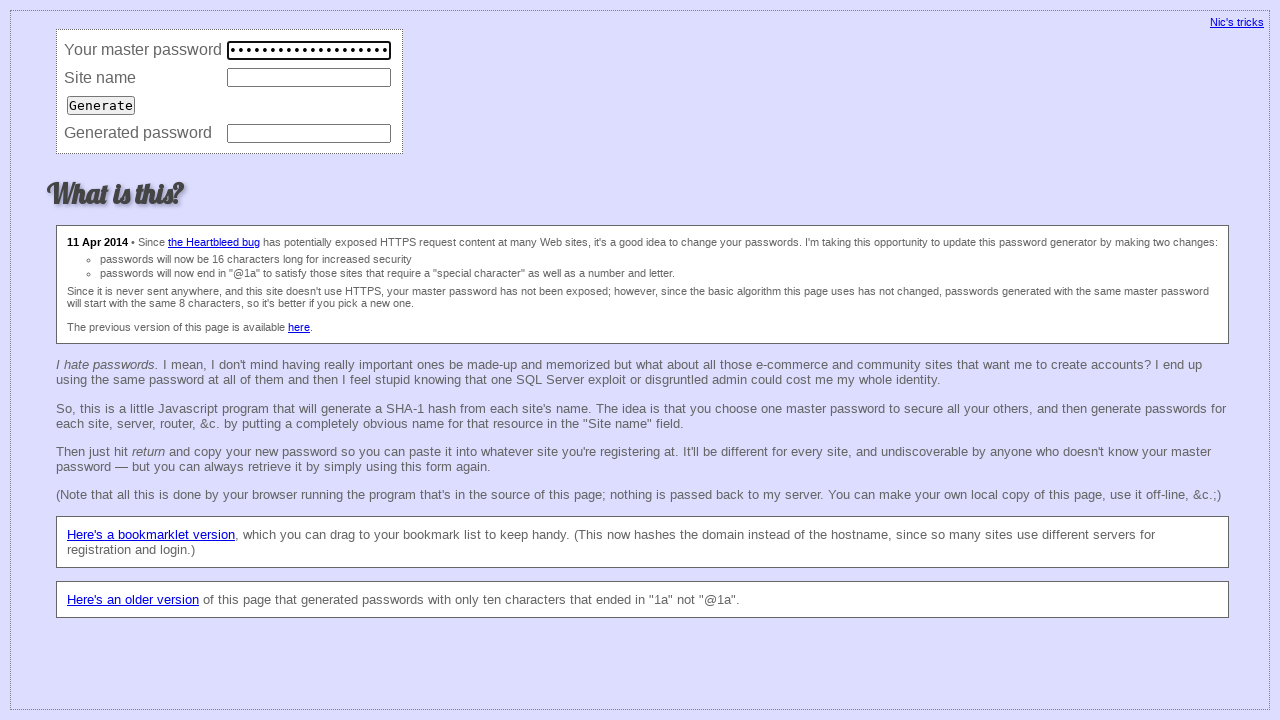

Filled site field with 200 character string on input[name='site']
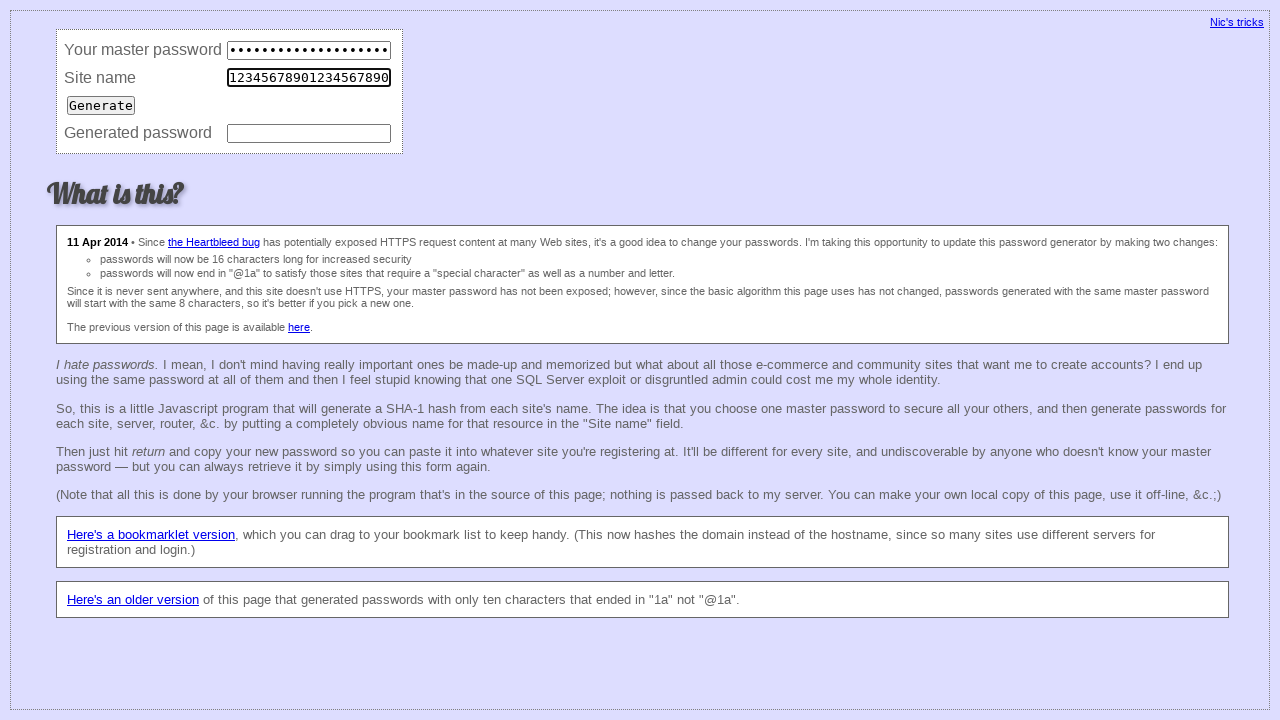

Pressed Enter to generate password on input[name='site']
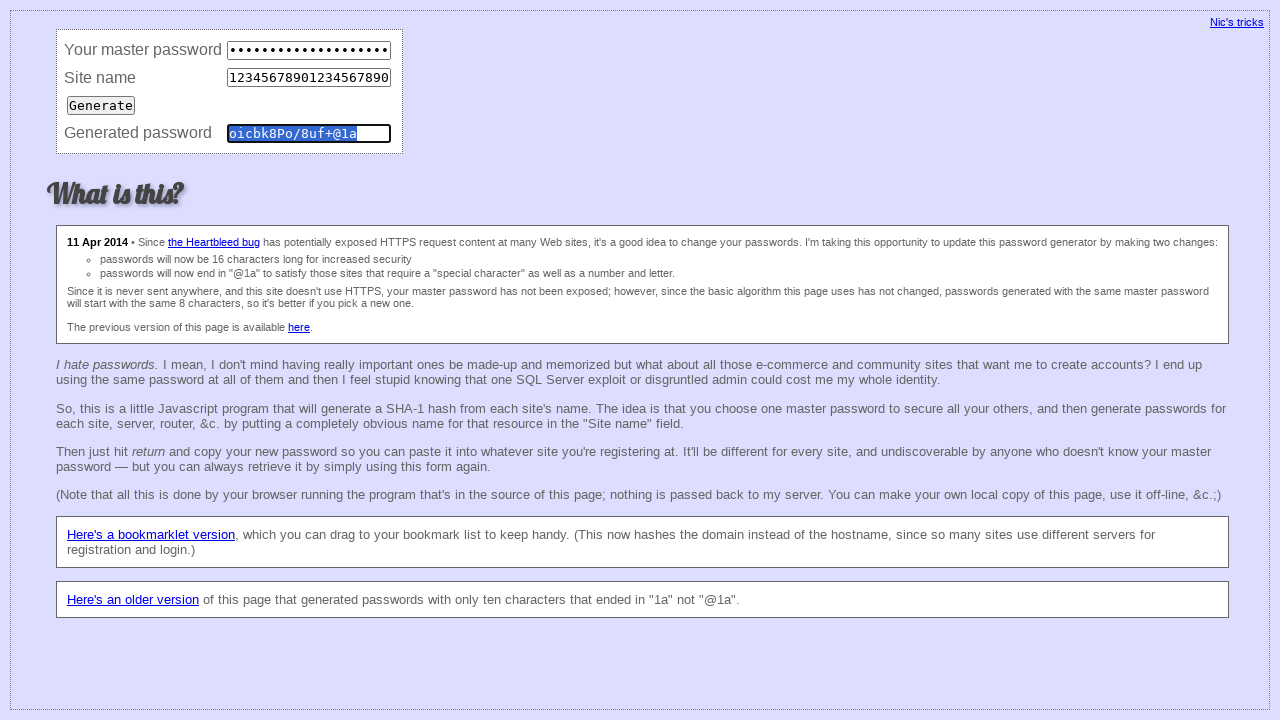

Password was successfully generated with 200 character inputs
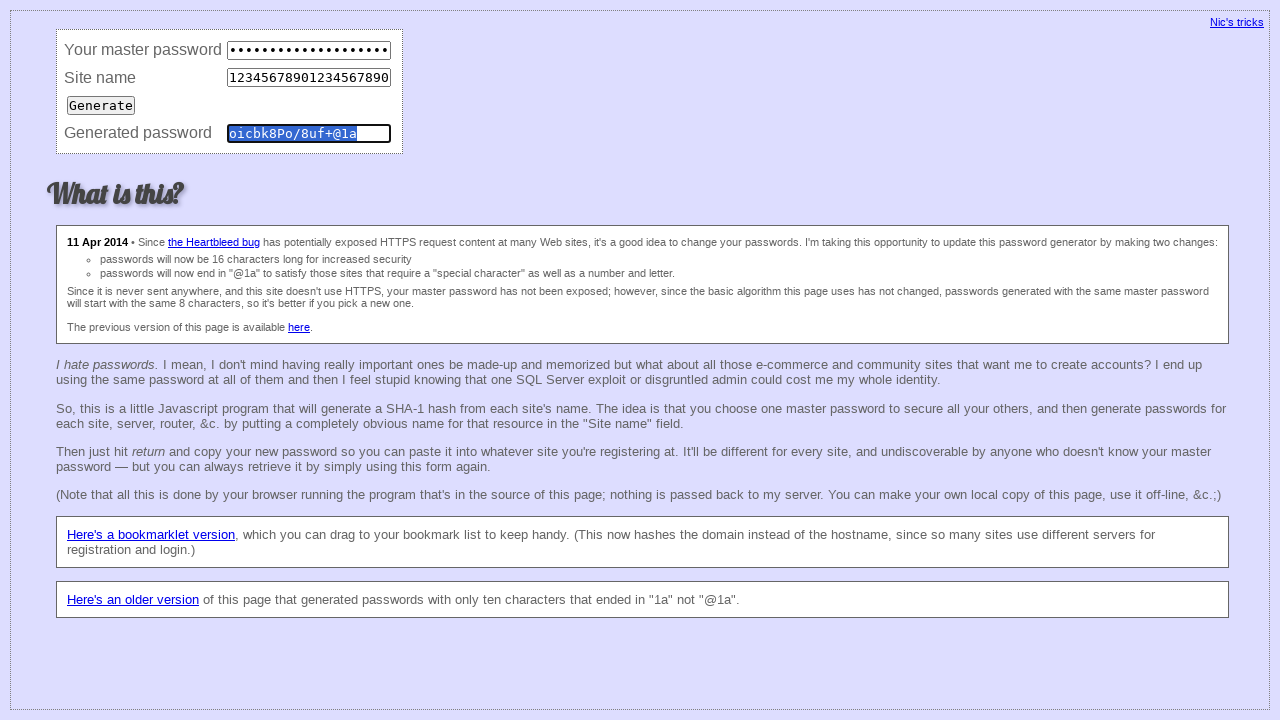

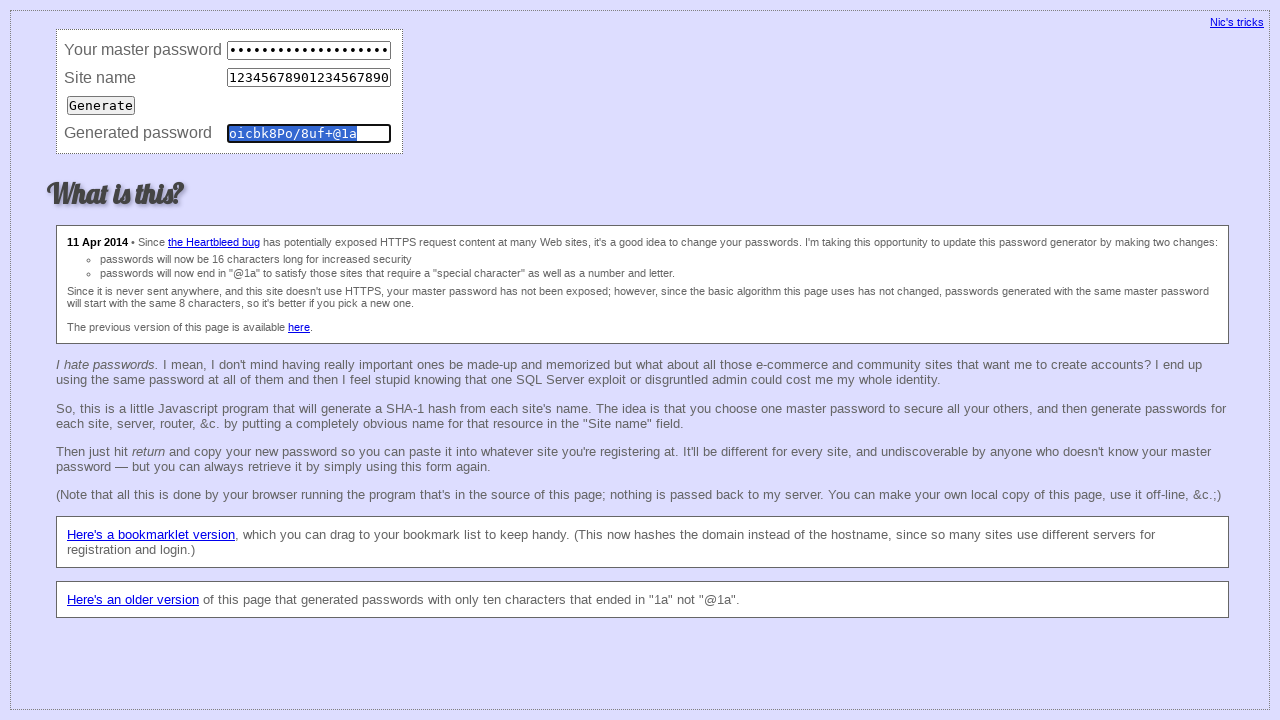